Tests browser window handling by opening multiple new windows and closing them

Starting URL: https://demoqa.com/browser-windows

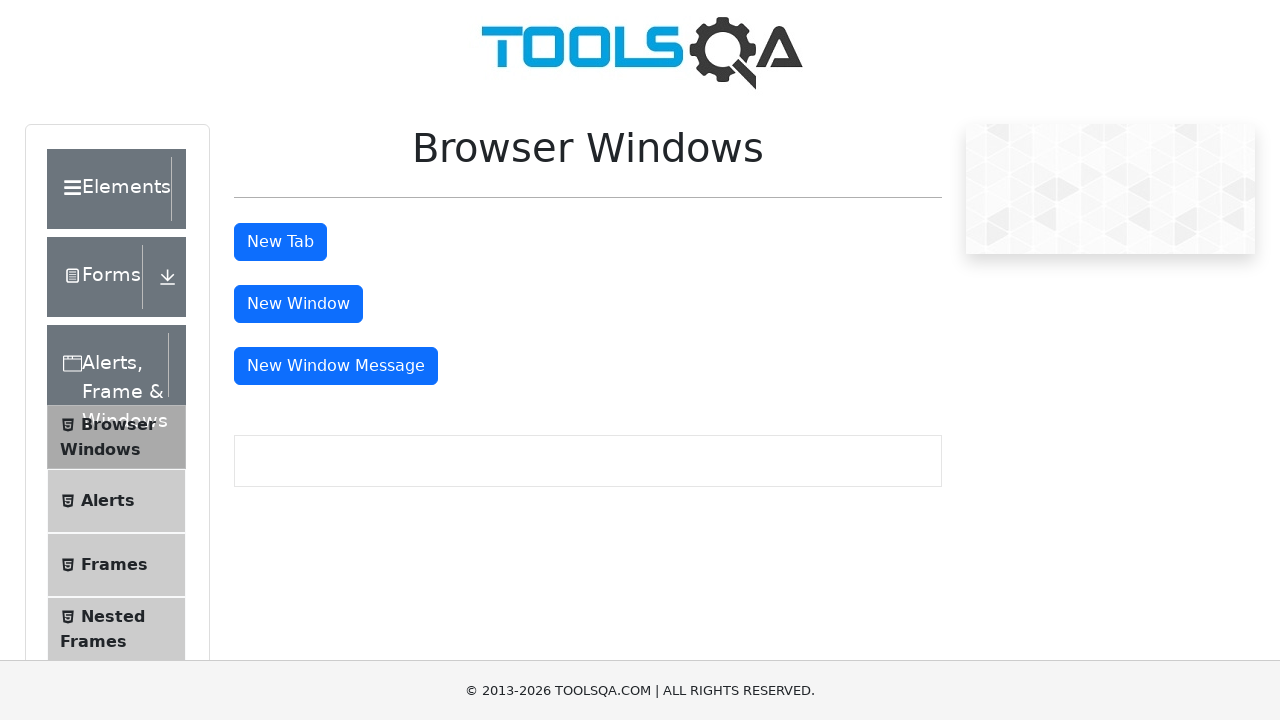

Clicked button to open new window at (298, 304) on #windowButton
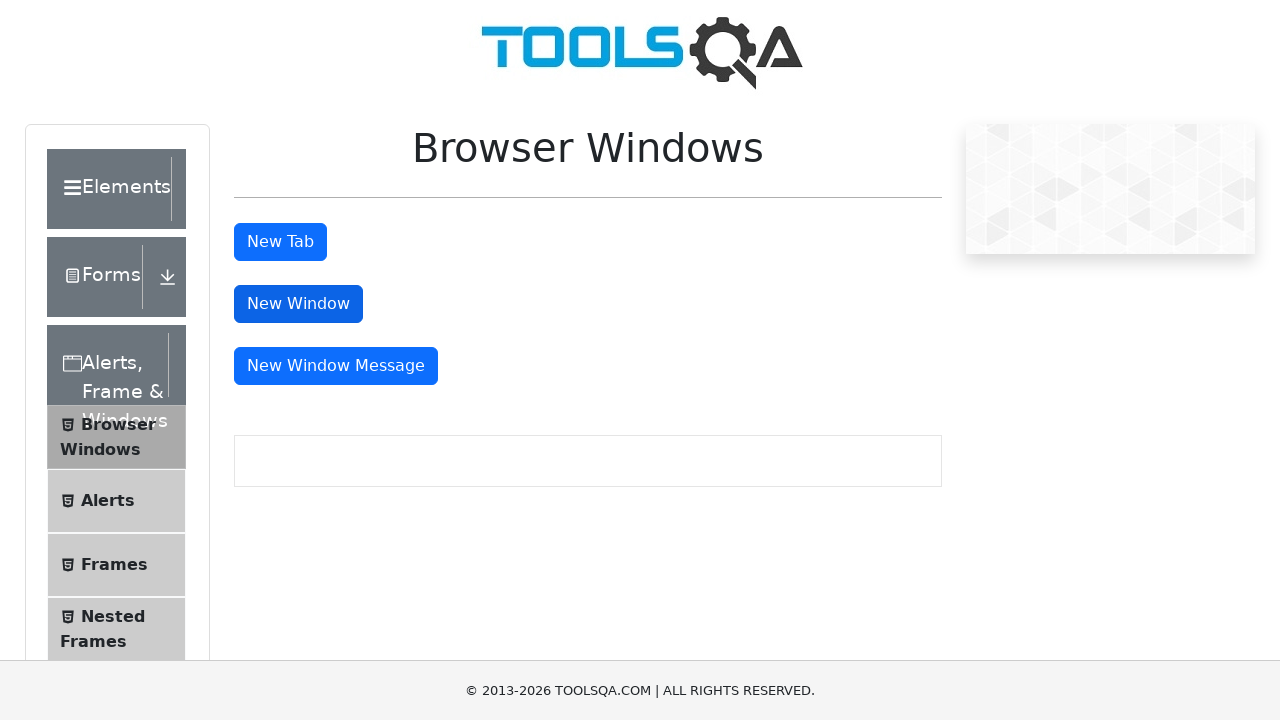

Clicked button to open message window at (336, 366) on #messageWindowButton
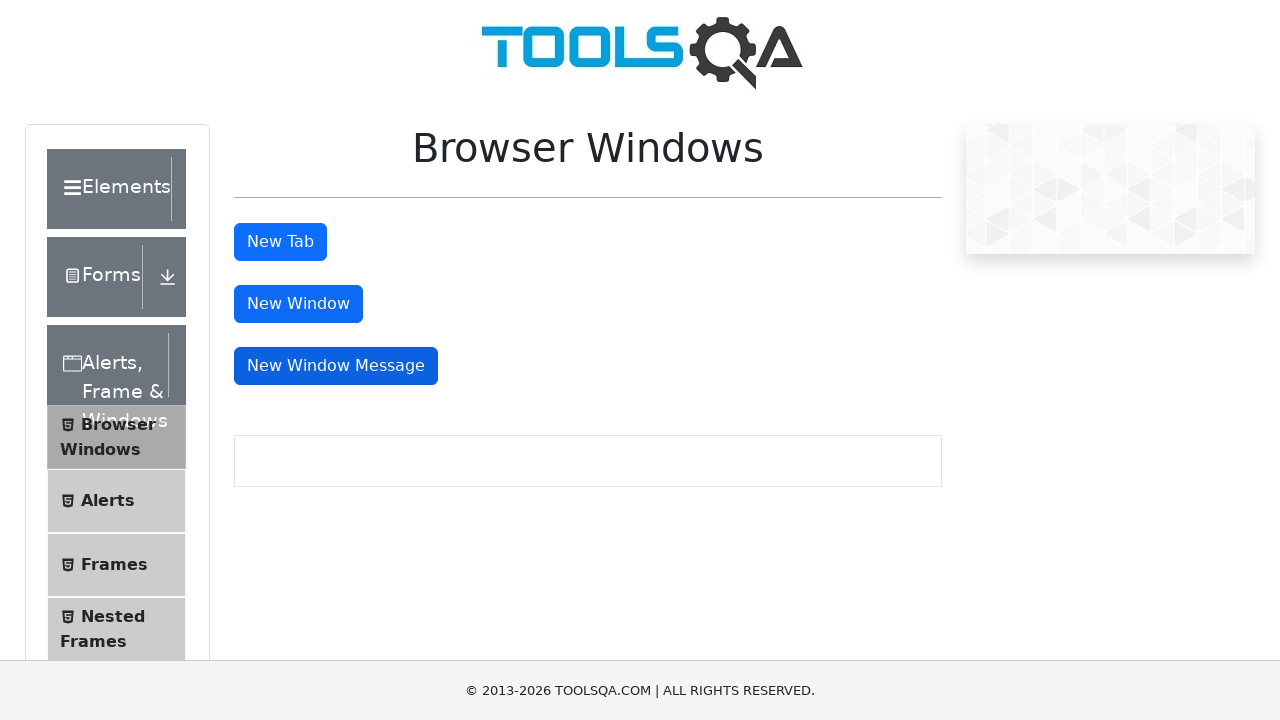

Retrieved all open pages/windows
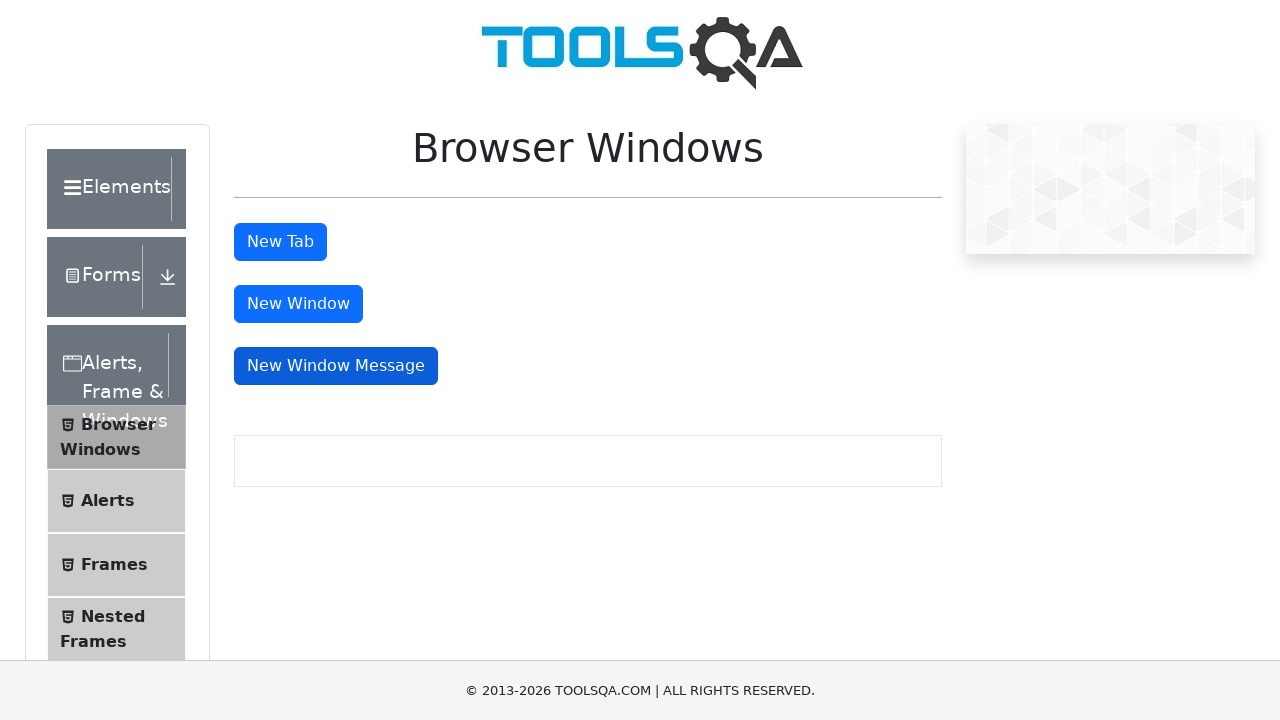

Closed child window 1
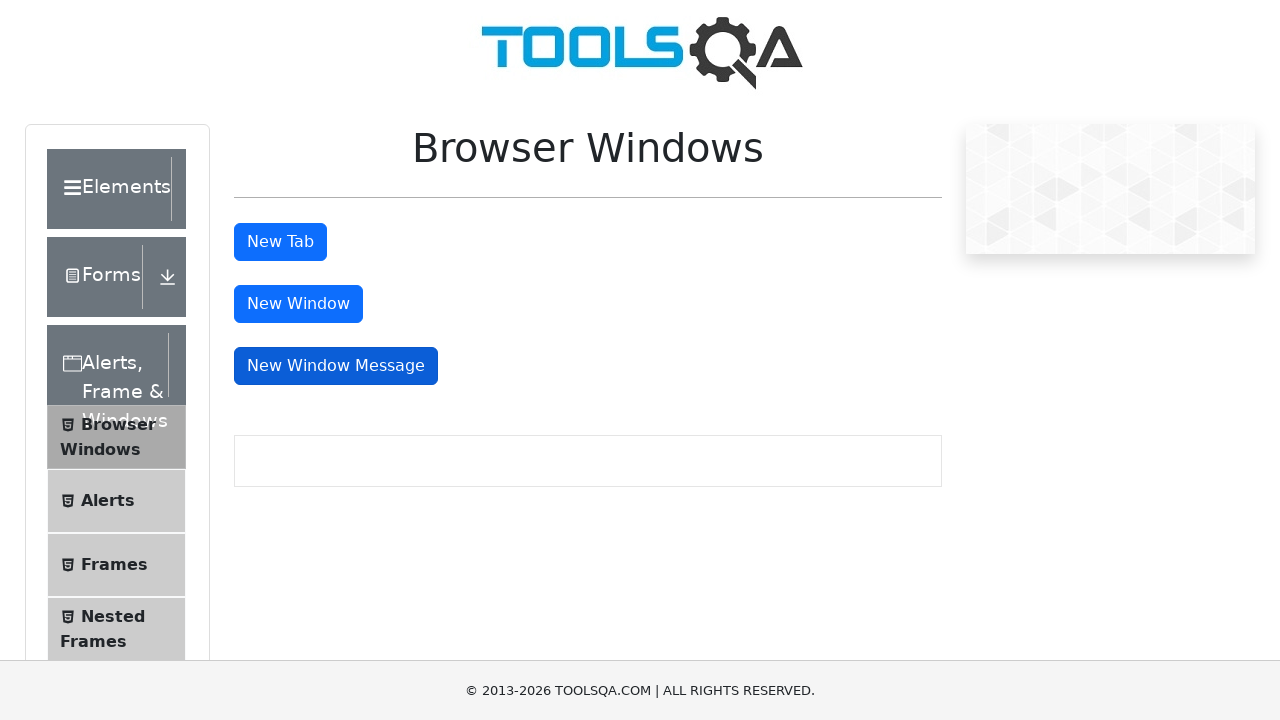

Closed child window 2
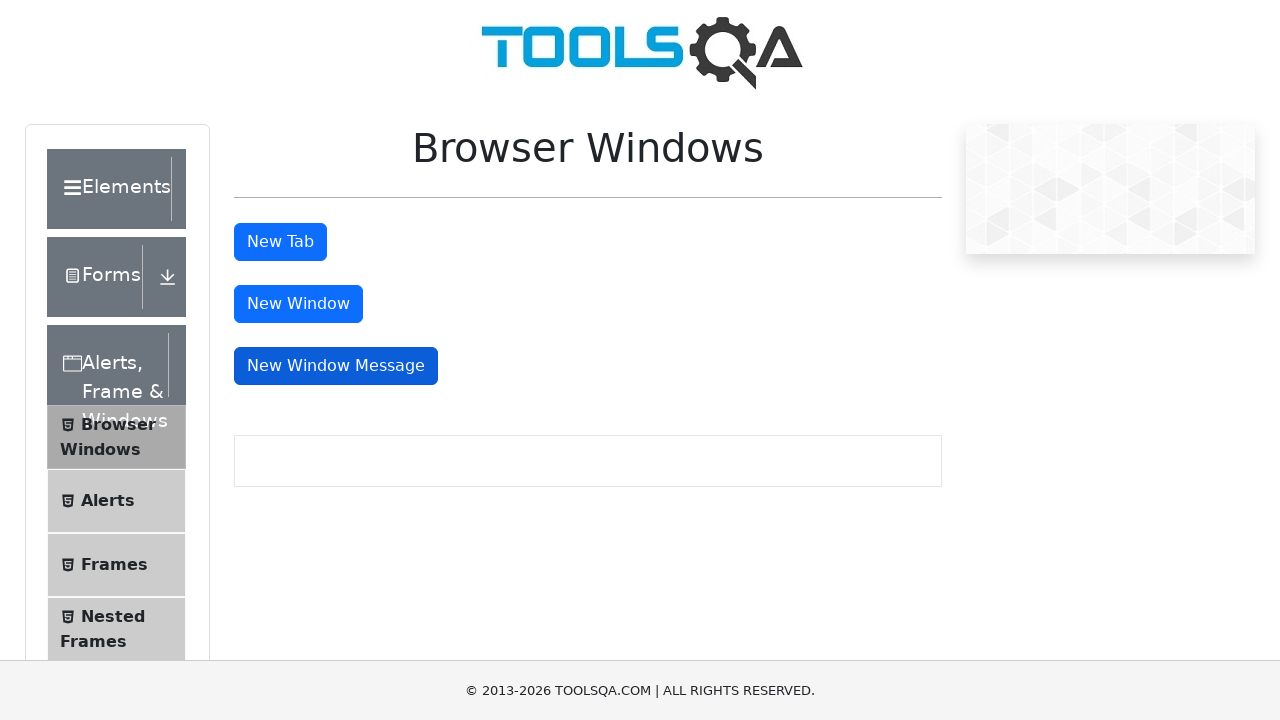

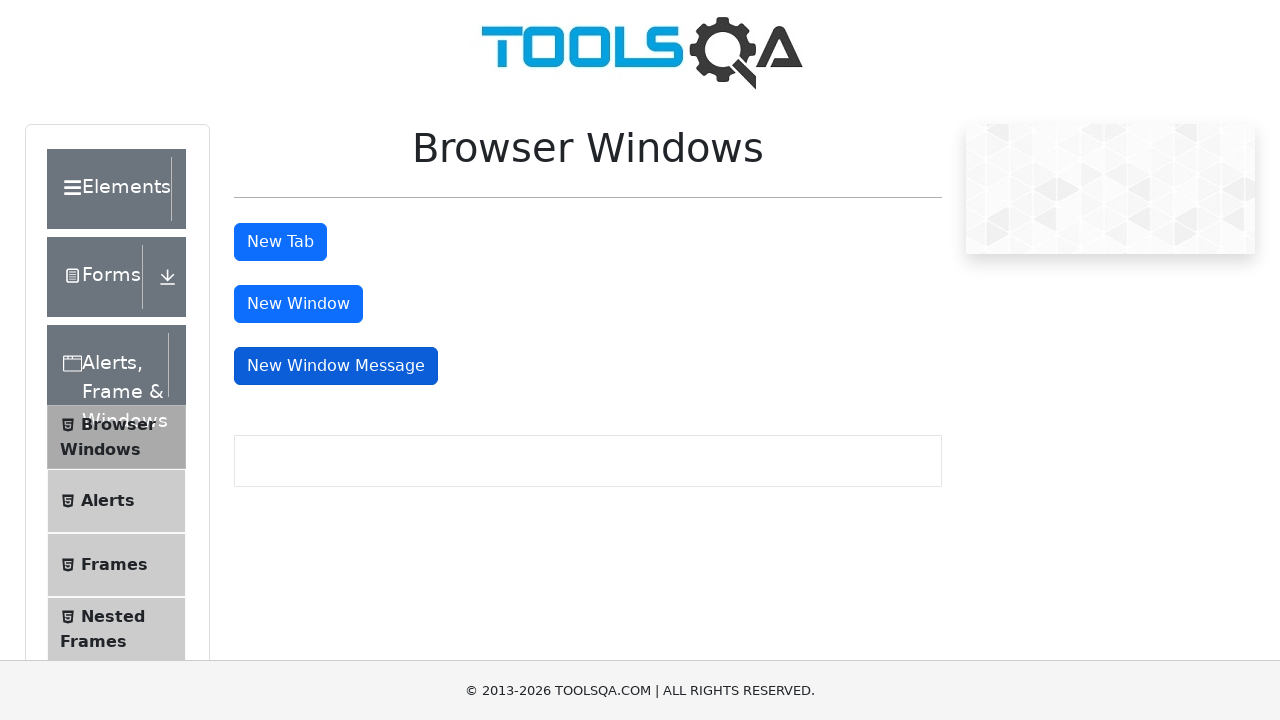